Tests a multi-step booking modal flow by opening a service selection modal, navigating through steps, clicking a test button to jump to step 6 (payment confirmation), and then verifying the transition to step 7 (thank you page).

Starting URL: https://ittheal.com/3t/

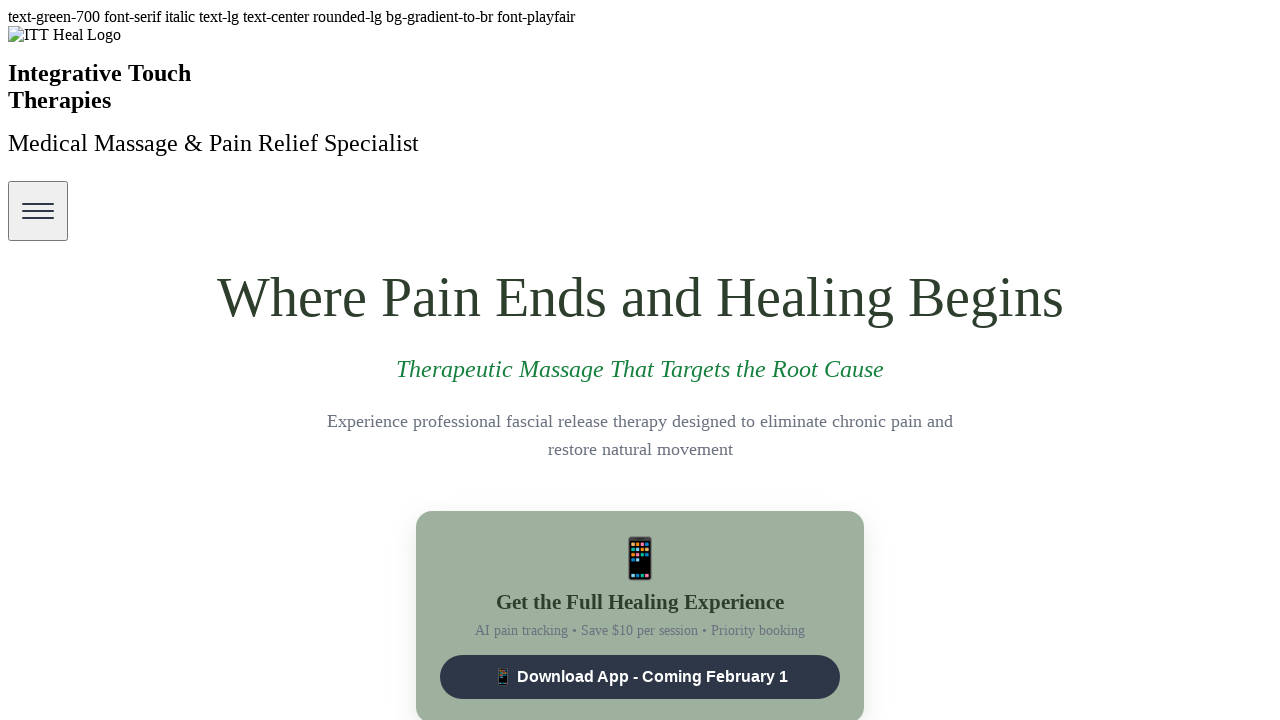

Waited for page to fully load (networkidle)
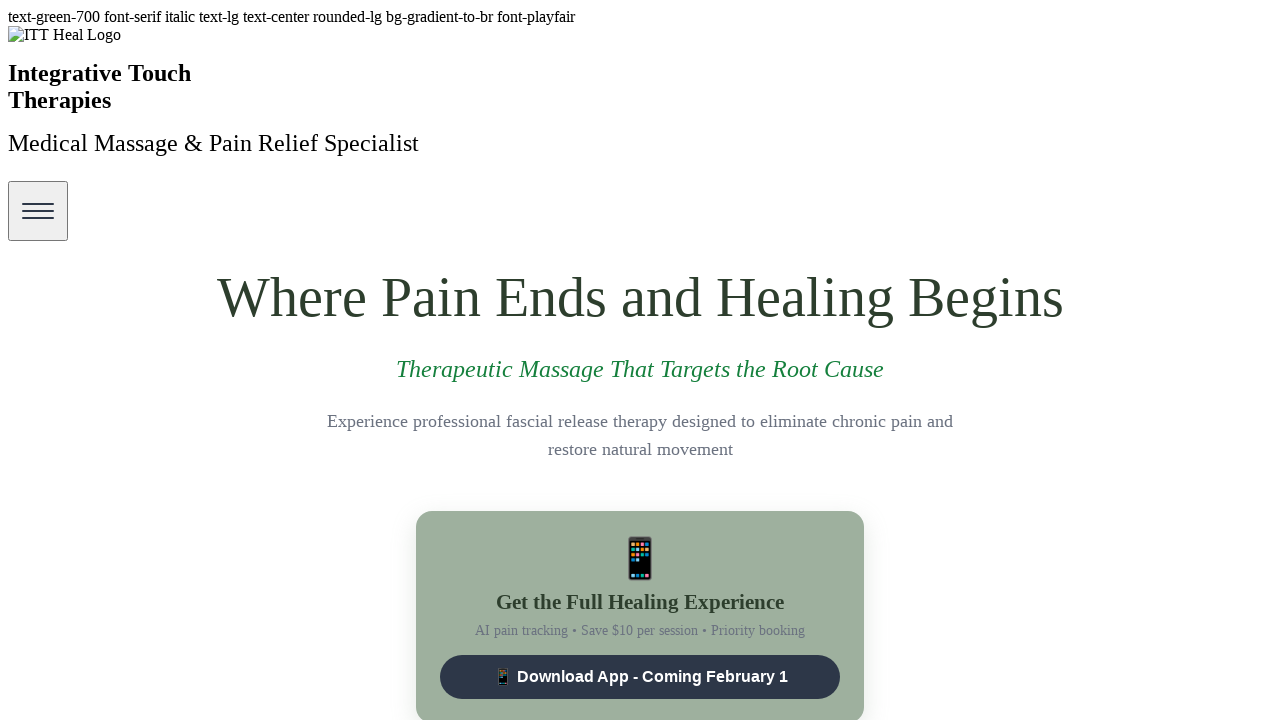

Service option selector appeared
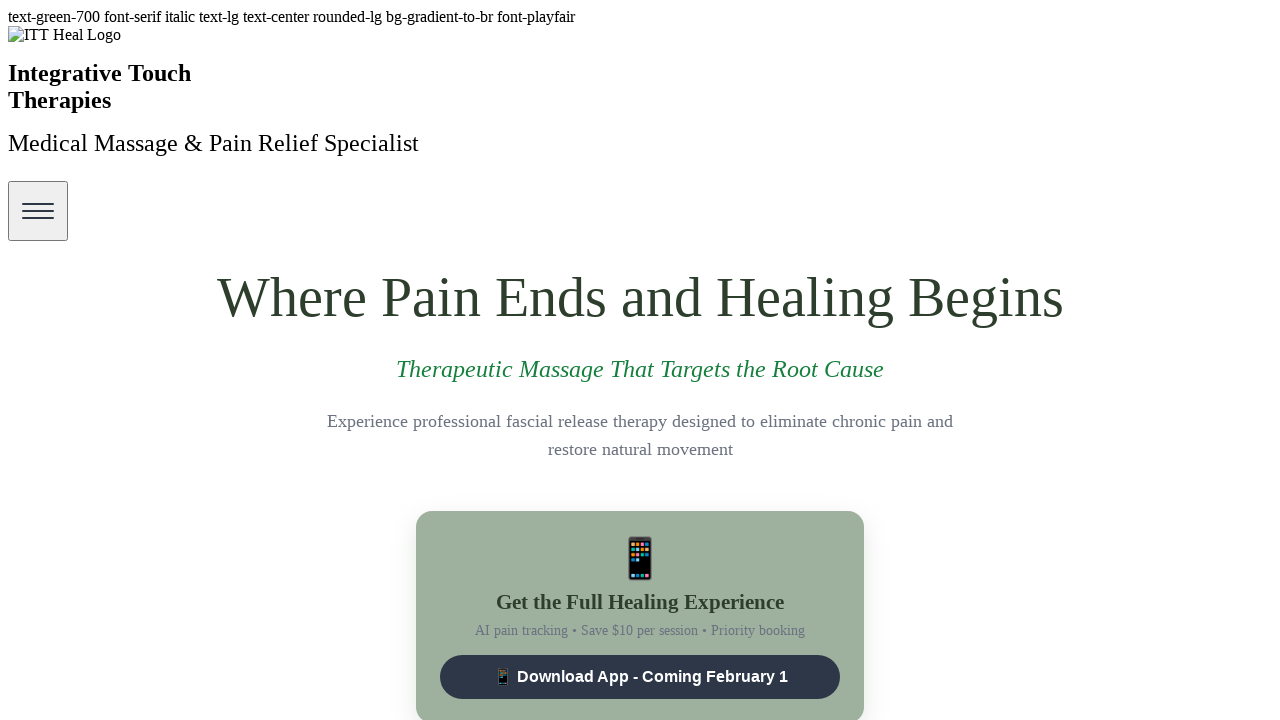

Clicked 60-minute service option to open booking modal at (479, 360) on .service-option[data-service="60min"]
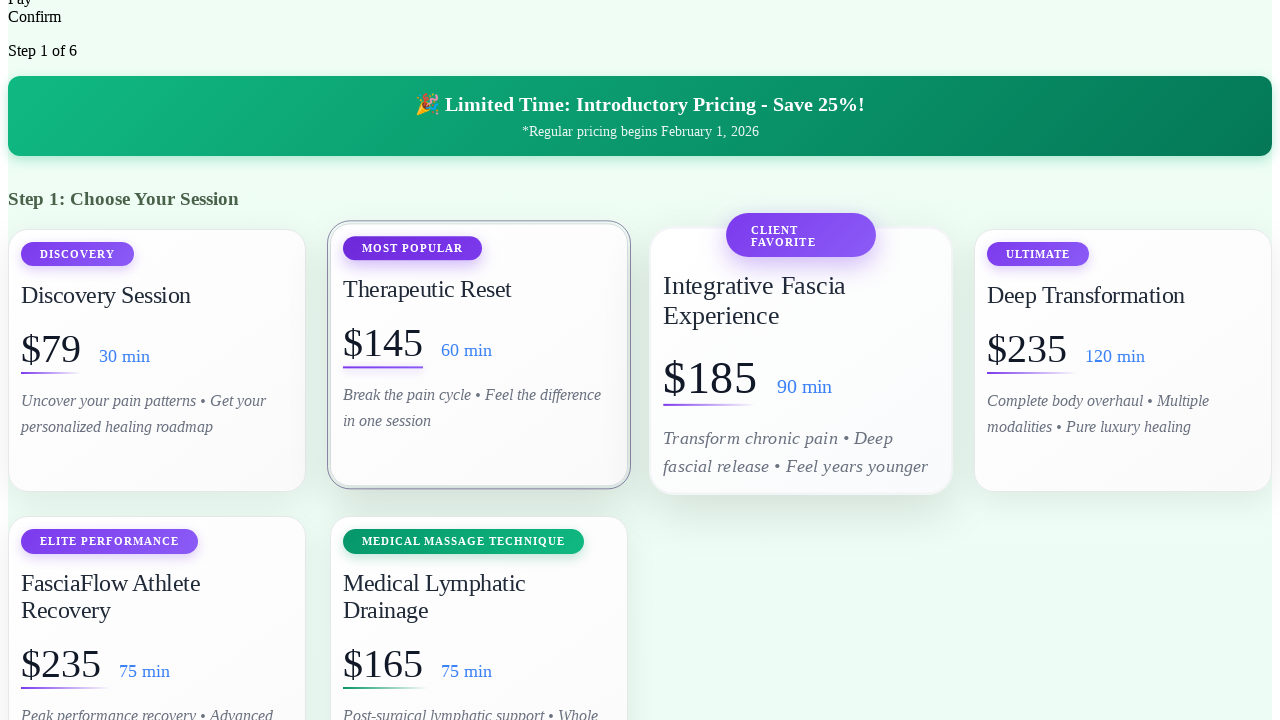

Waited 3 seconds for modal to fully load
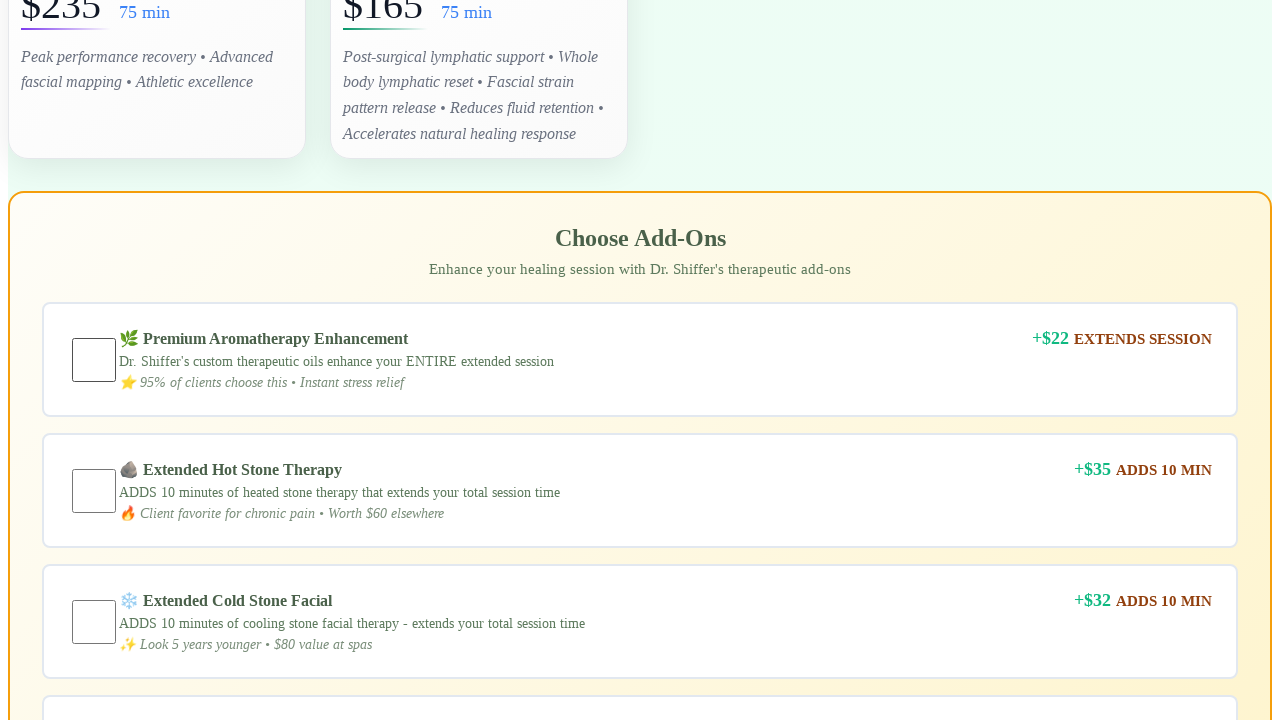

Clicked next button (iteration 1/5) to advance through booking steps at (132, 360) on #next-btn
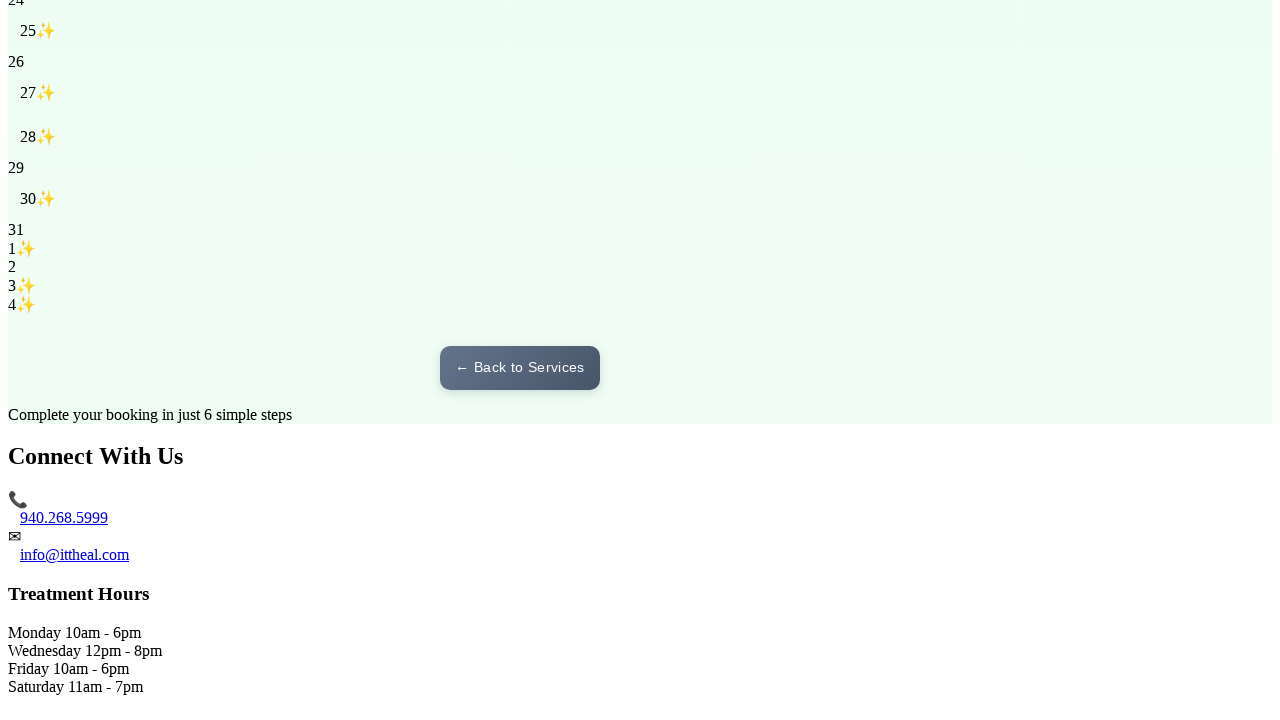

Waited 500ms for next step to load
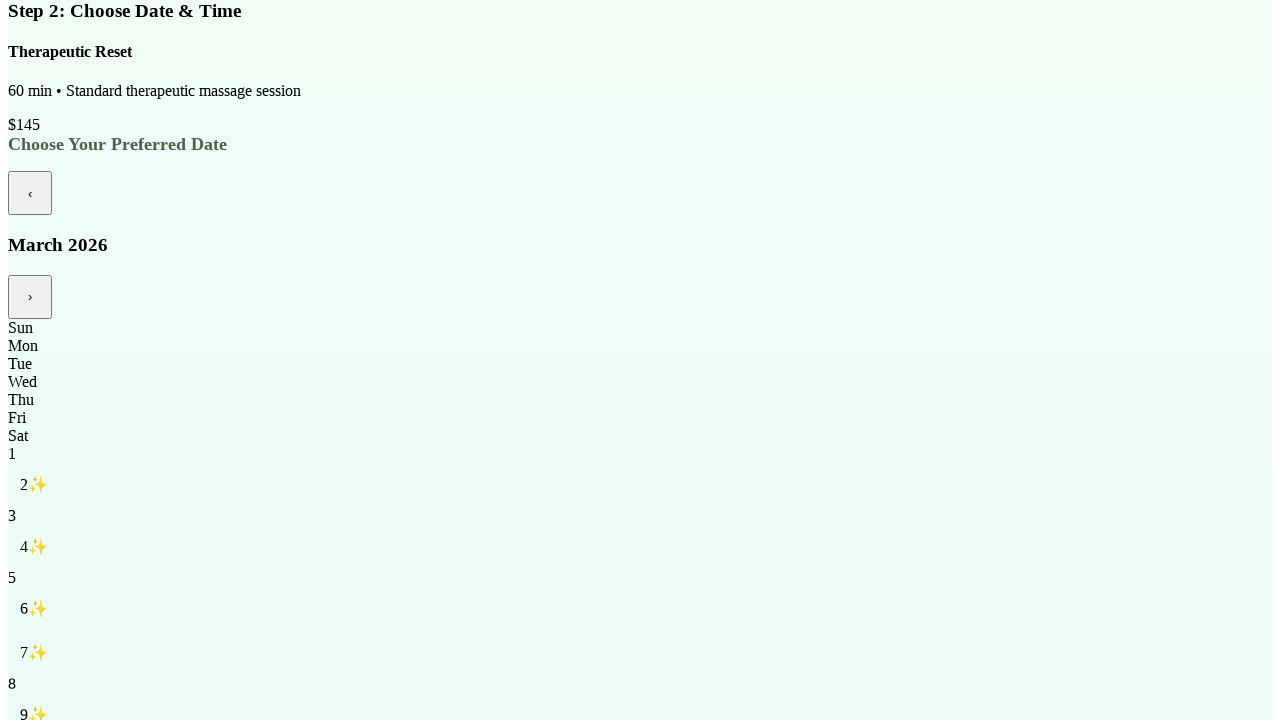

Waited 1 second for UI to settle on #next-btn
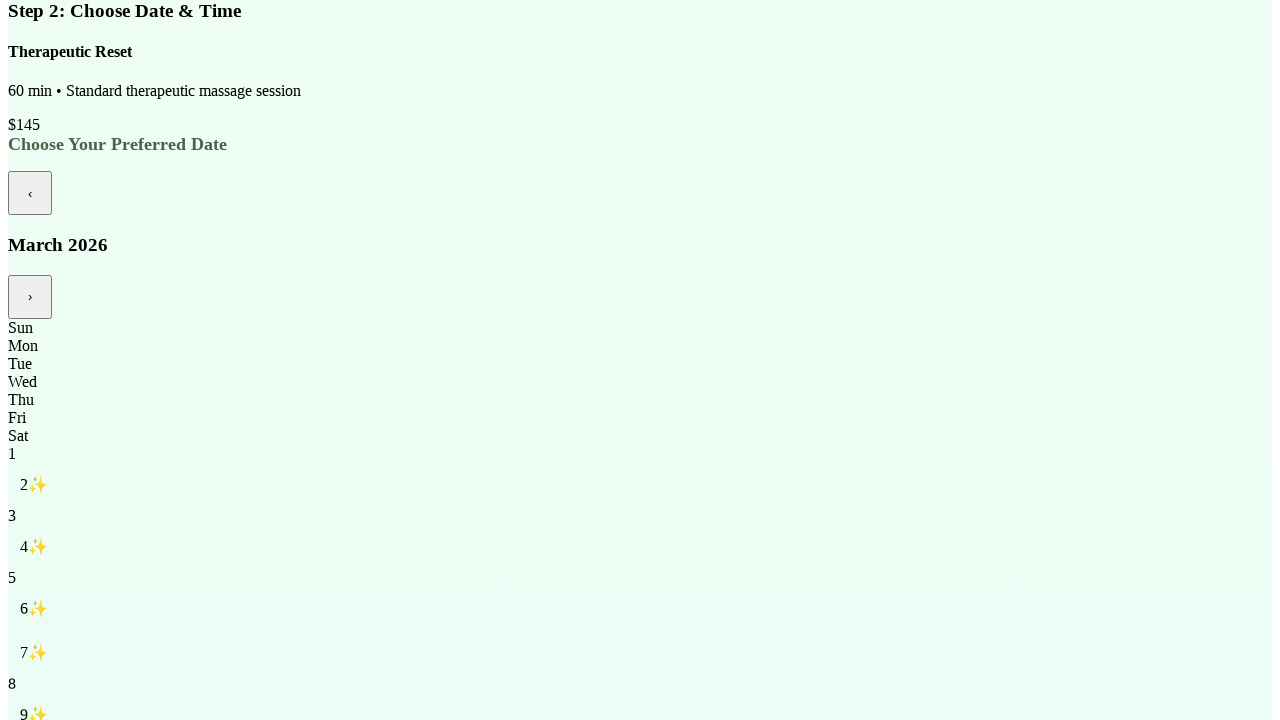

Waited 2 seconds for final state to complete on #test-step6-btn
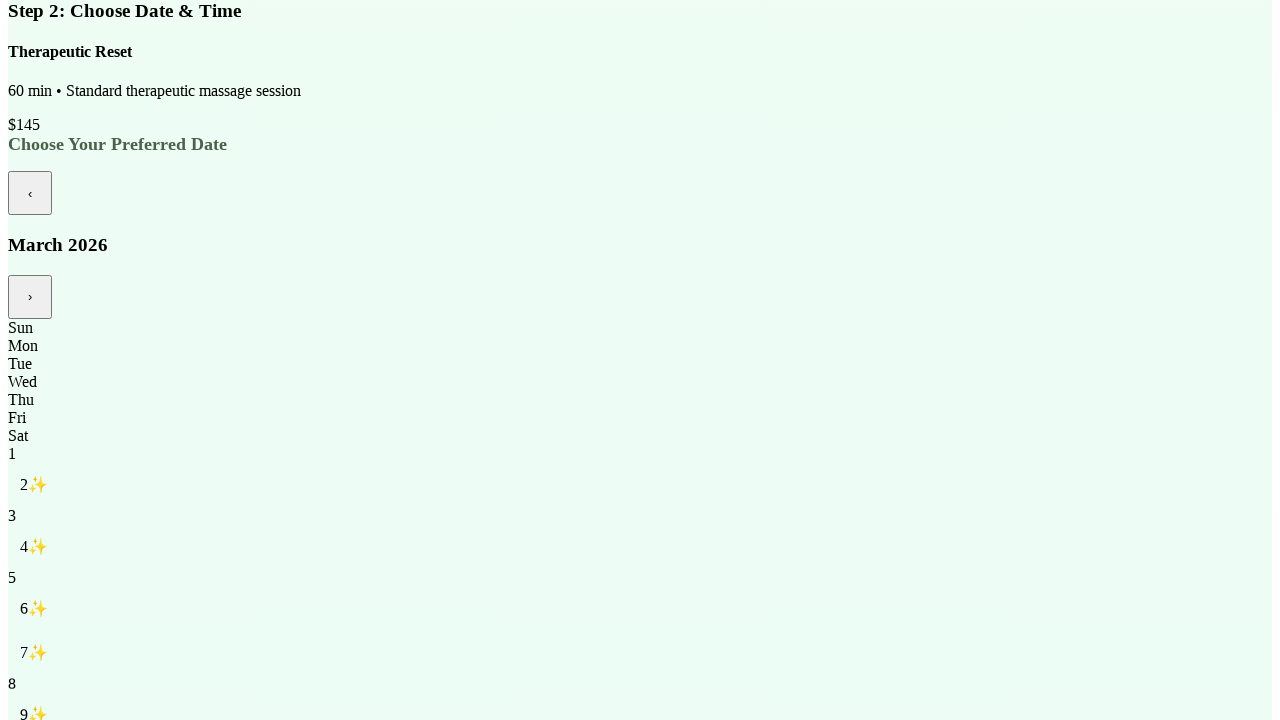

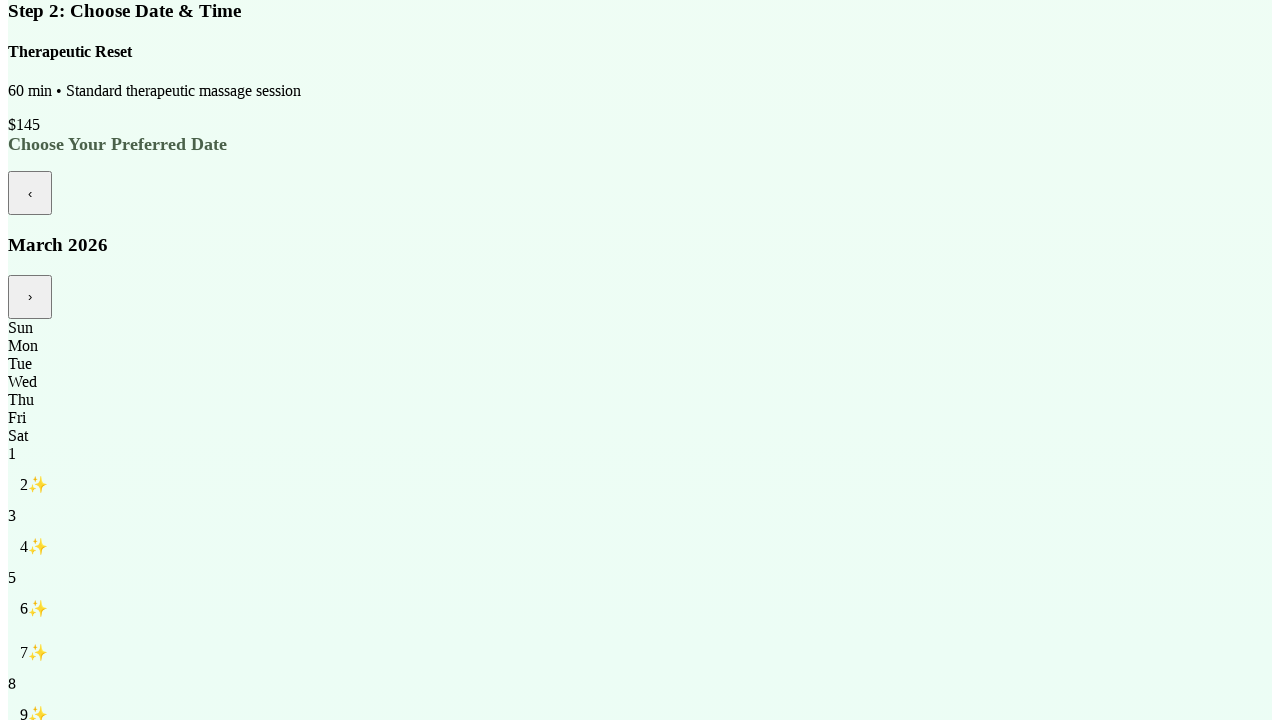